Clicks on a button with dynamic ID to generate a new ID and reveal a hidden element

Starting URL: https://thefreerangetester.github.io/sandbox-automation-testing/

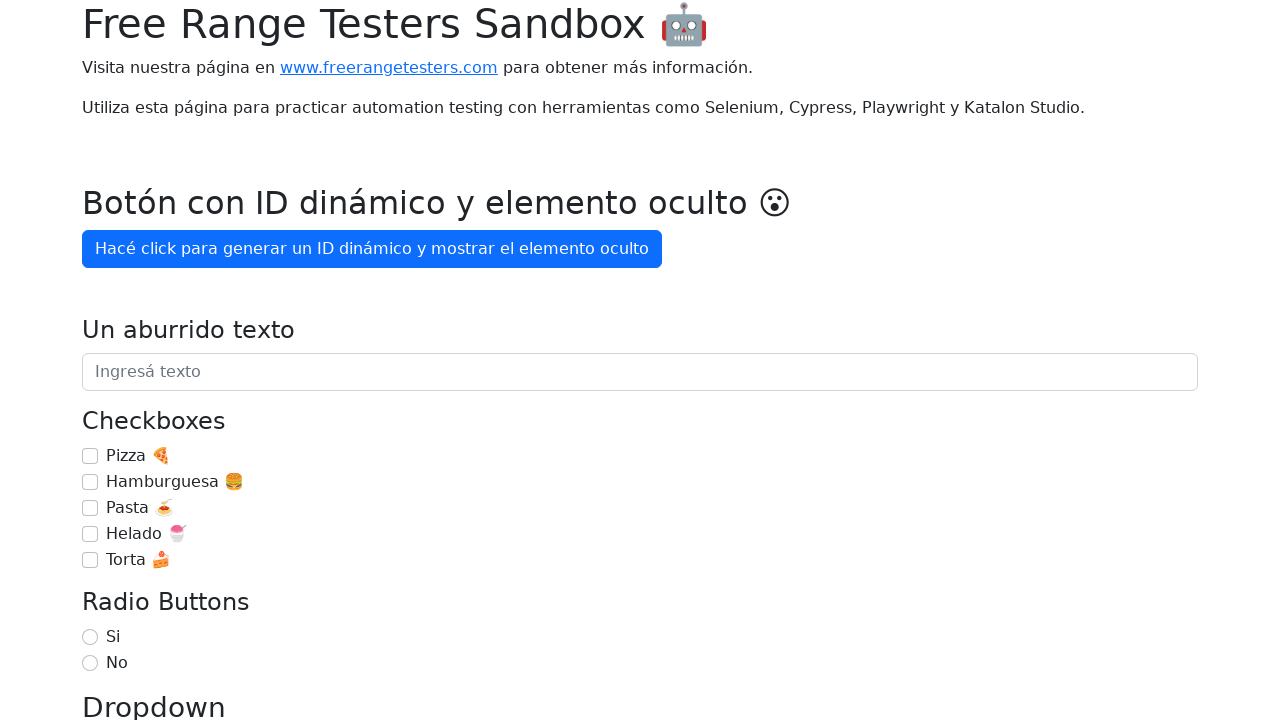

Navigated to sandbox-automation-testing homepage
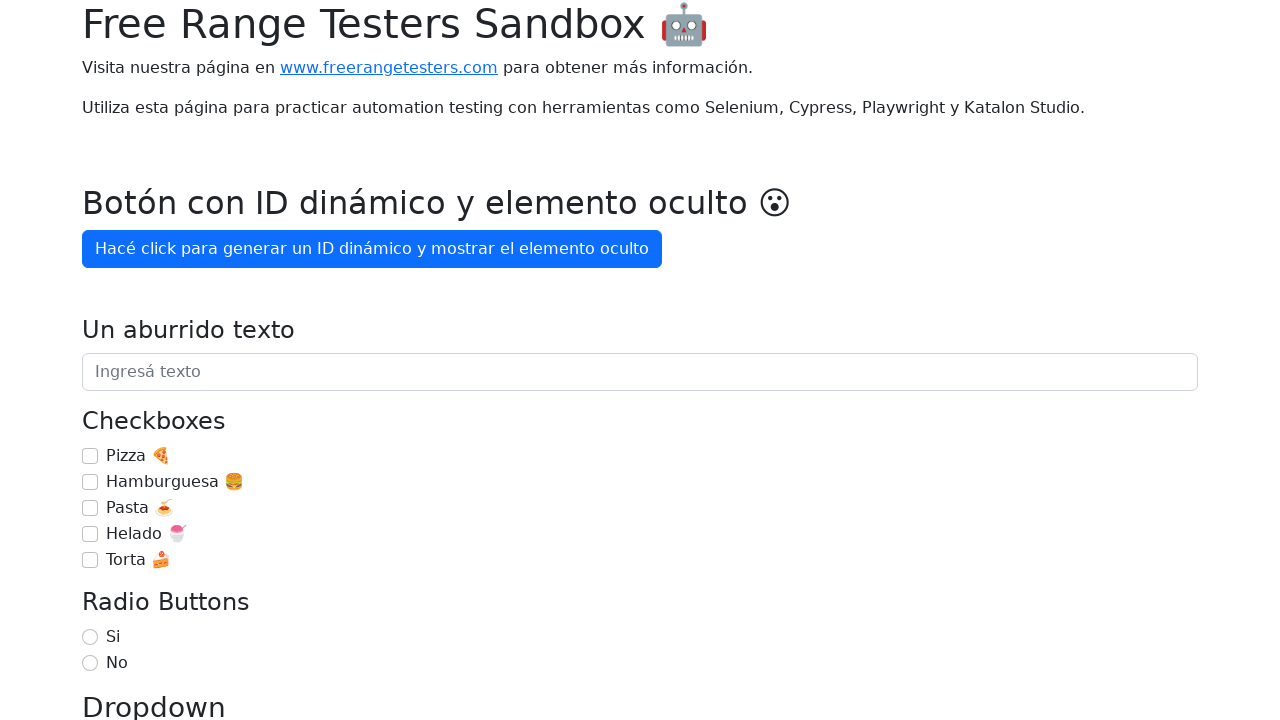

Clicked button to generate dynamic ID and reveal hidden element at (372, 249) on internal:role=button[name="Hacé click para generar un ID dinámico y mostrar el e
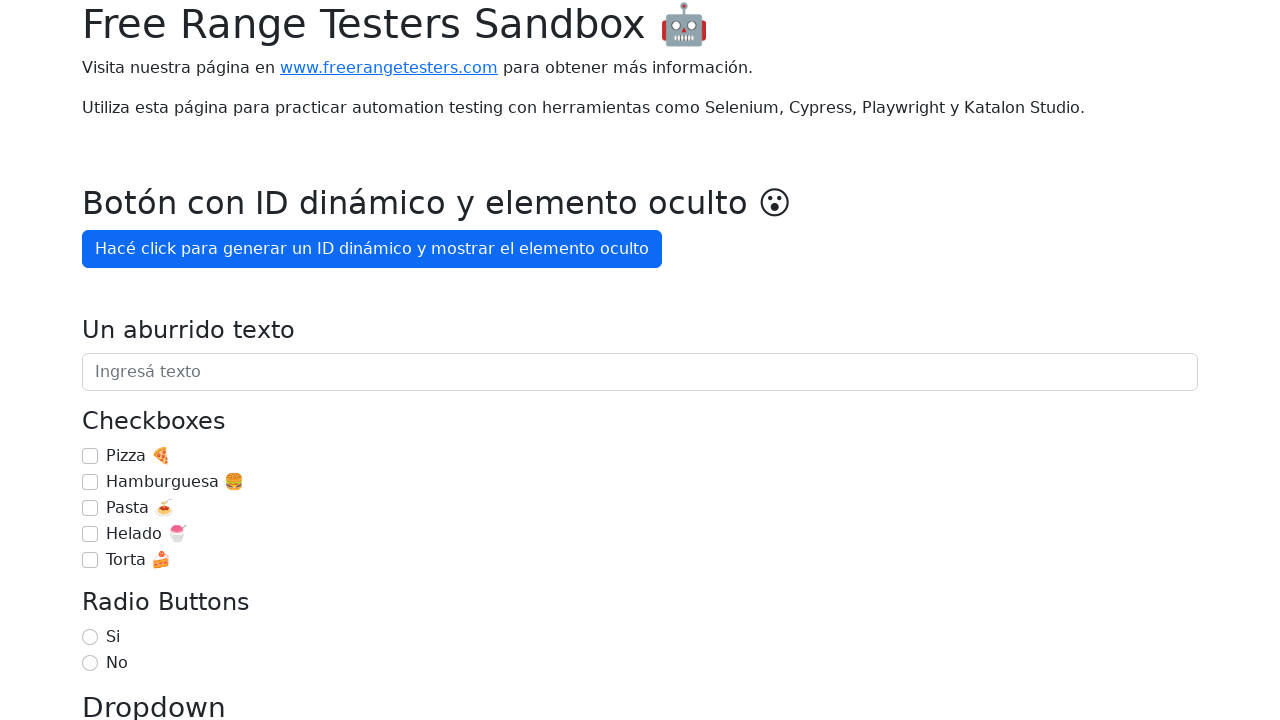

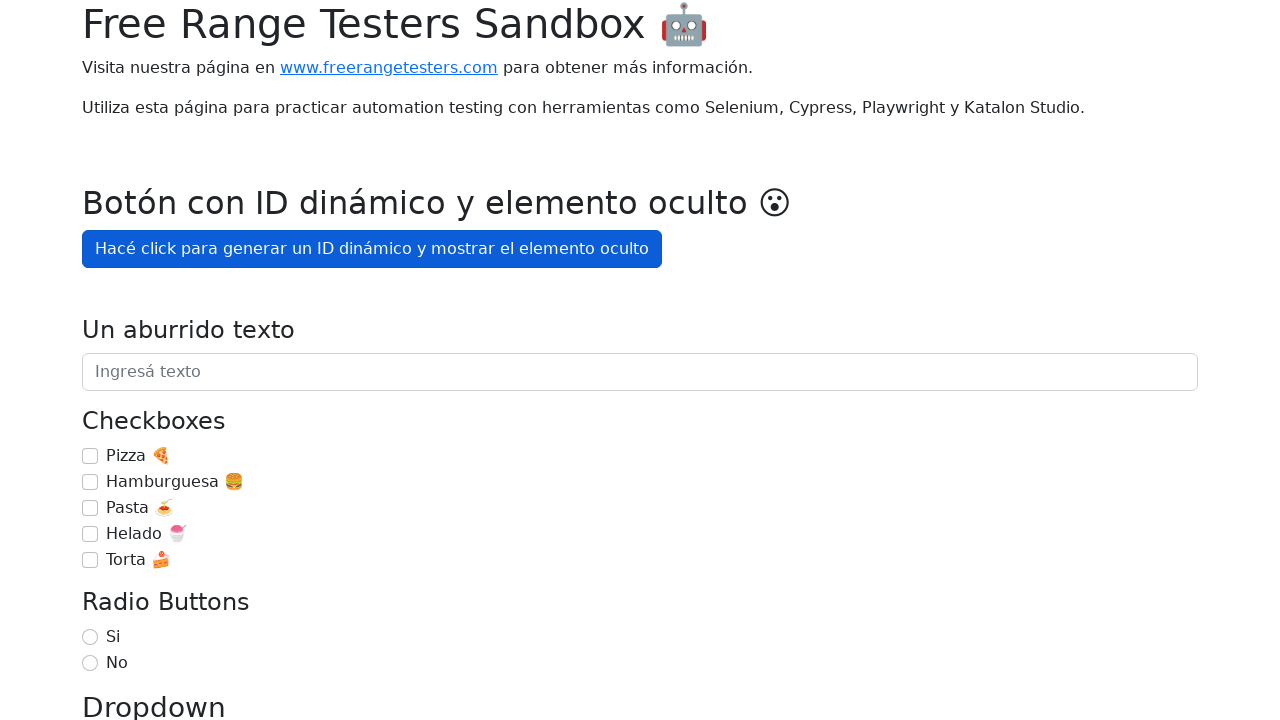